Tests the GoJS org chart editor by clicking on canvas elements to select nodes and editing employee names in the chart

Starting URL: https://gojs.net/latest/samples/orgChartEditor.html

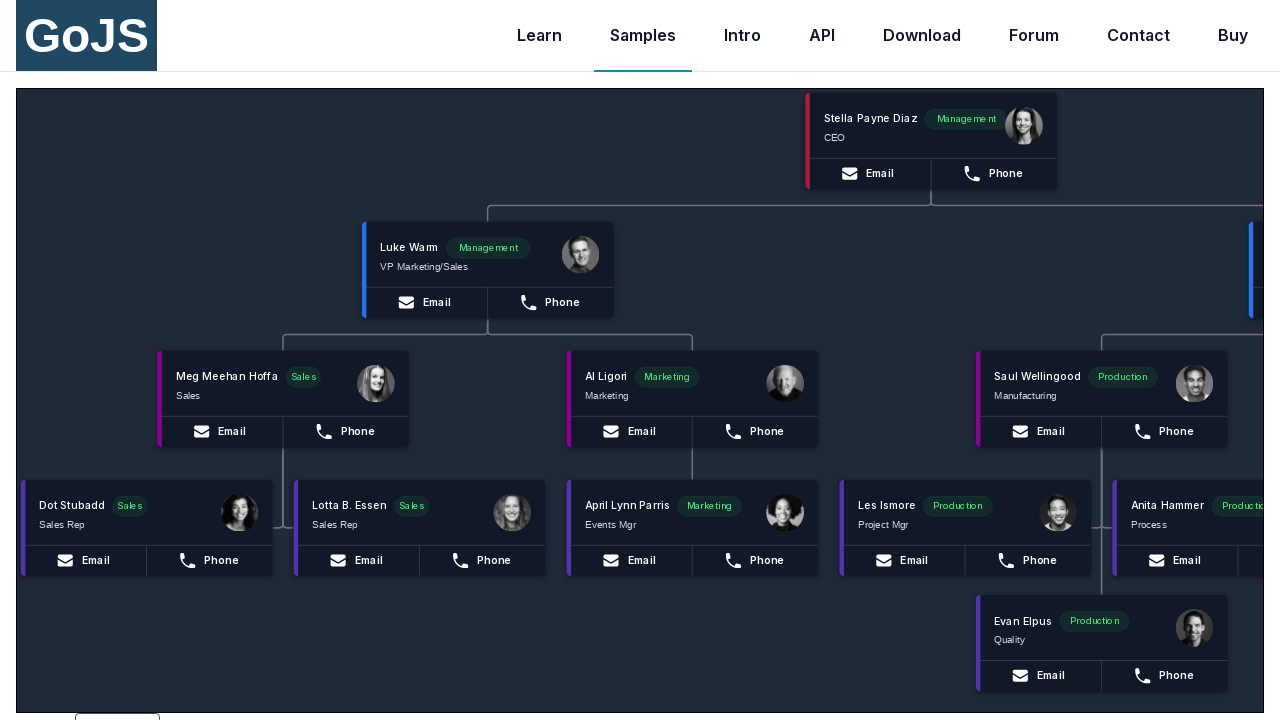

Clicked on canvas to select first node (Luke Warm) at (413, 242) on canvas
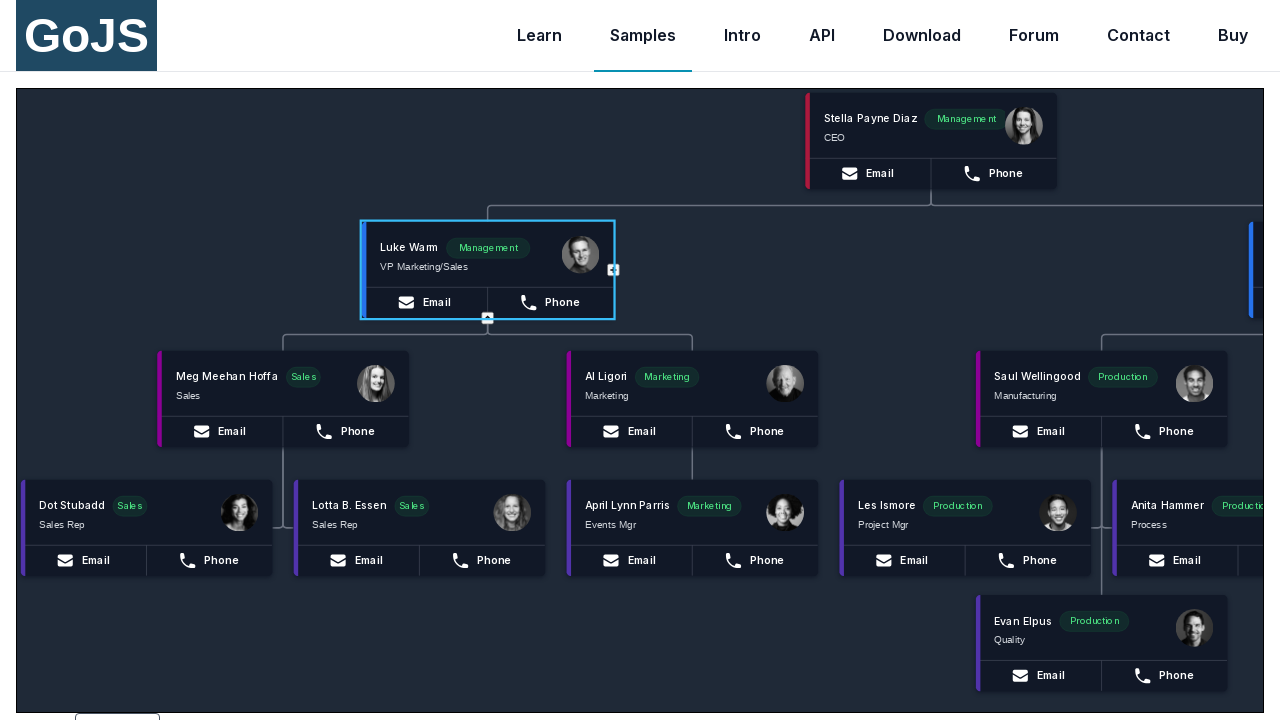

Filled textbox to change name from 'Luke Warm' to 'Ice Cold' on internal:role=cell[name="Luke Warm"i] >> internal:role=textbox
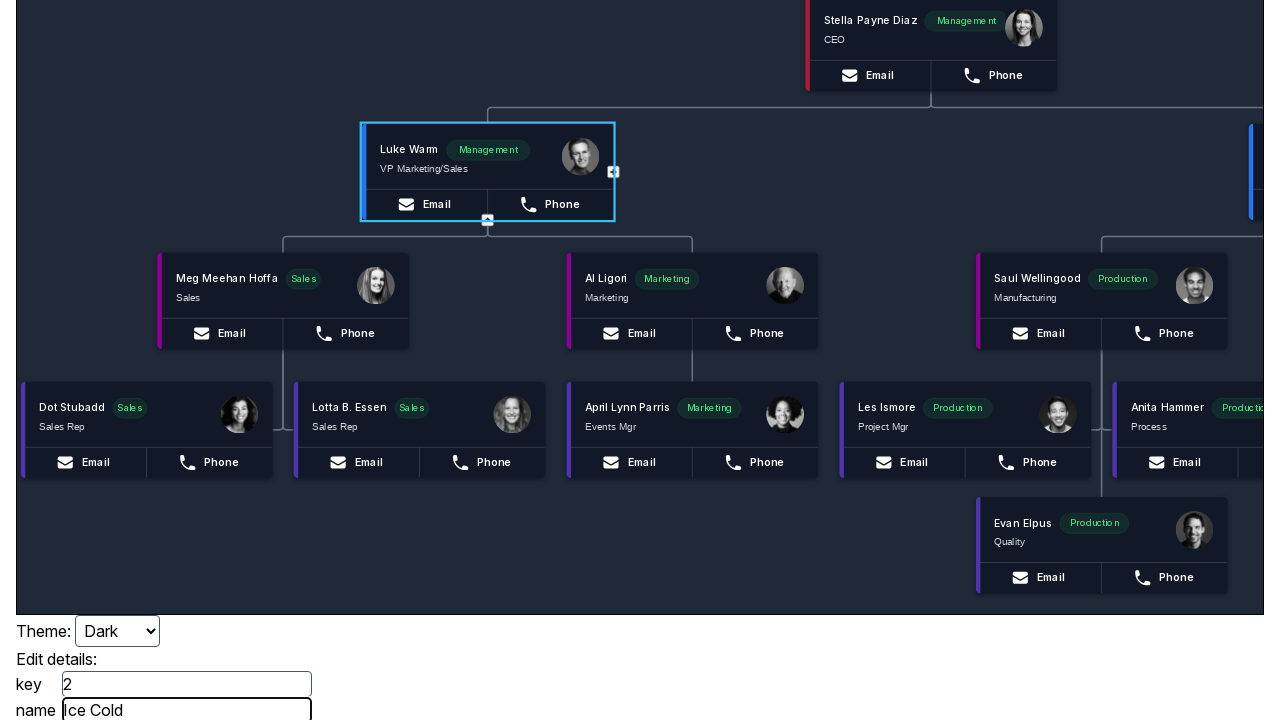

Pressed Enter to confirm name change to 'Ice Cold' on internal:role=cell[name="Ice Cold"i] >> internal:role=textbox
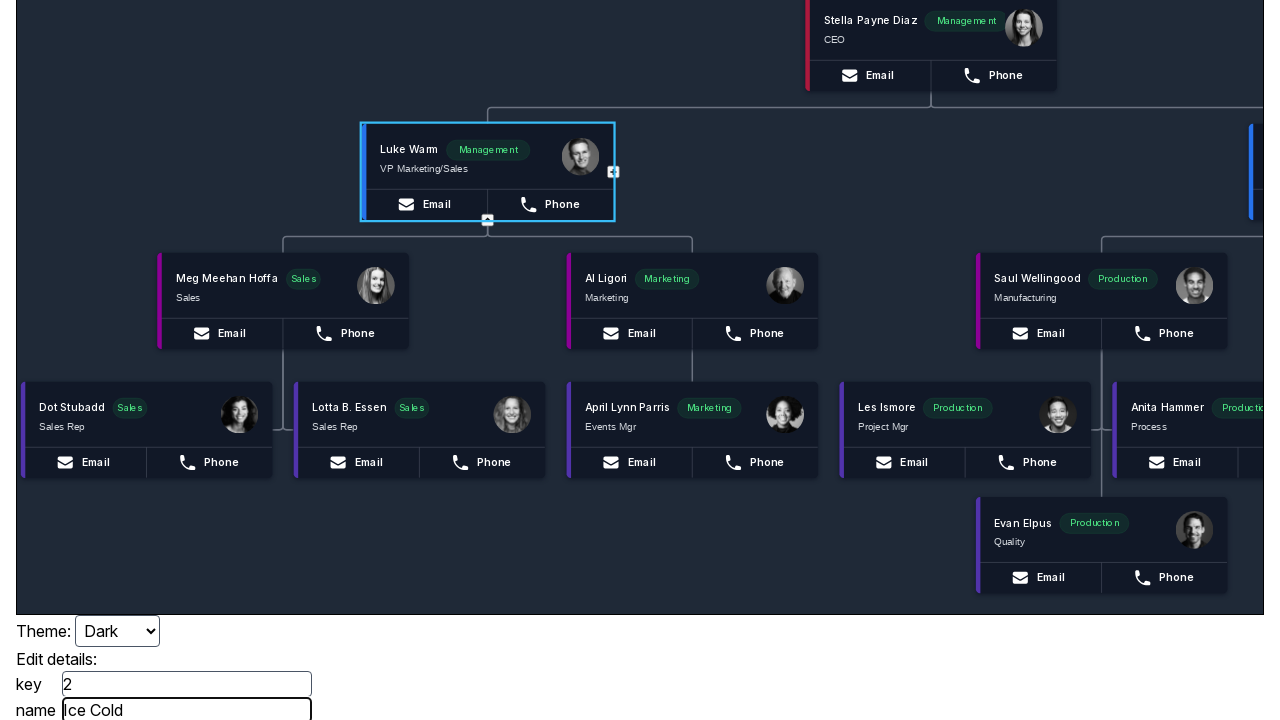

Clicked on canvas at position (481, 319) at (498, 310) on canvas
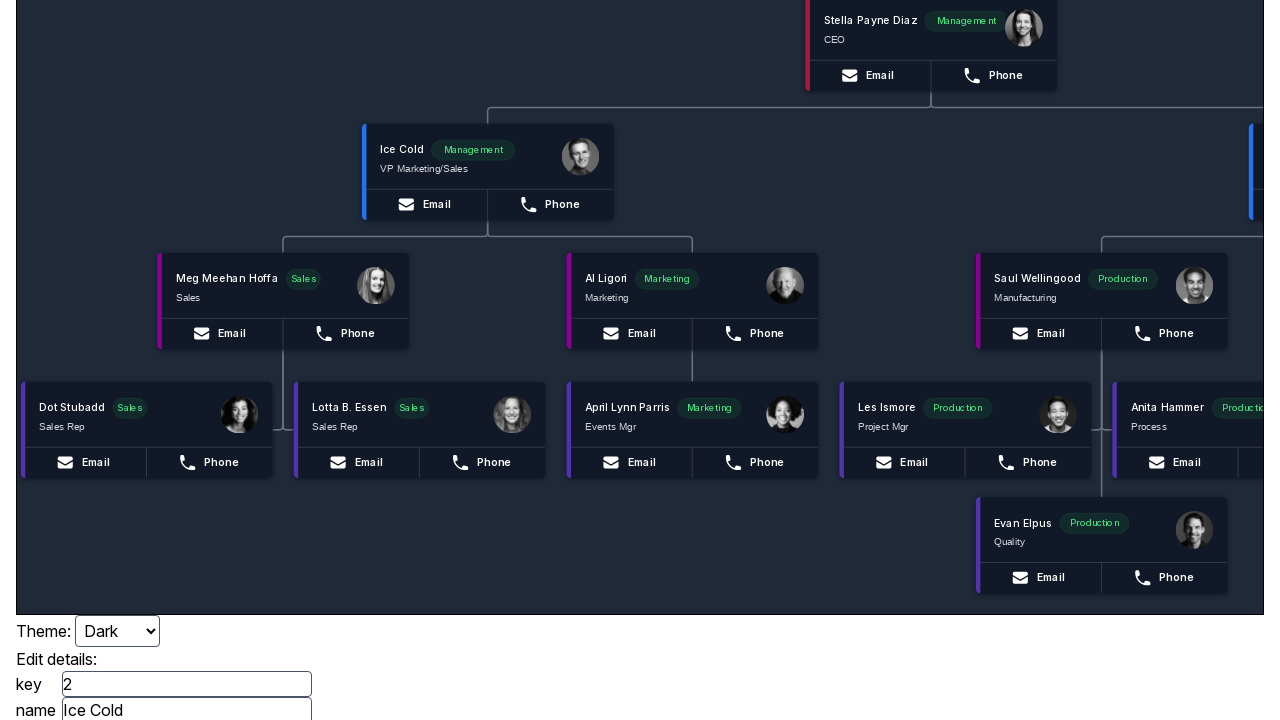

Clicked on canvas to select another node at position (1022, 289) at (1039, 280) on canvas
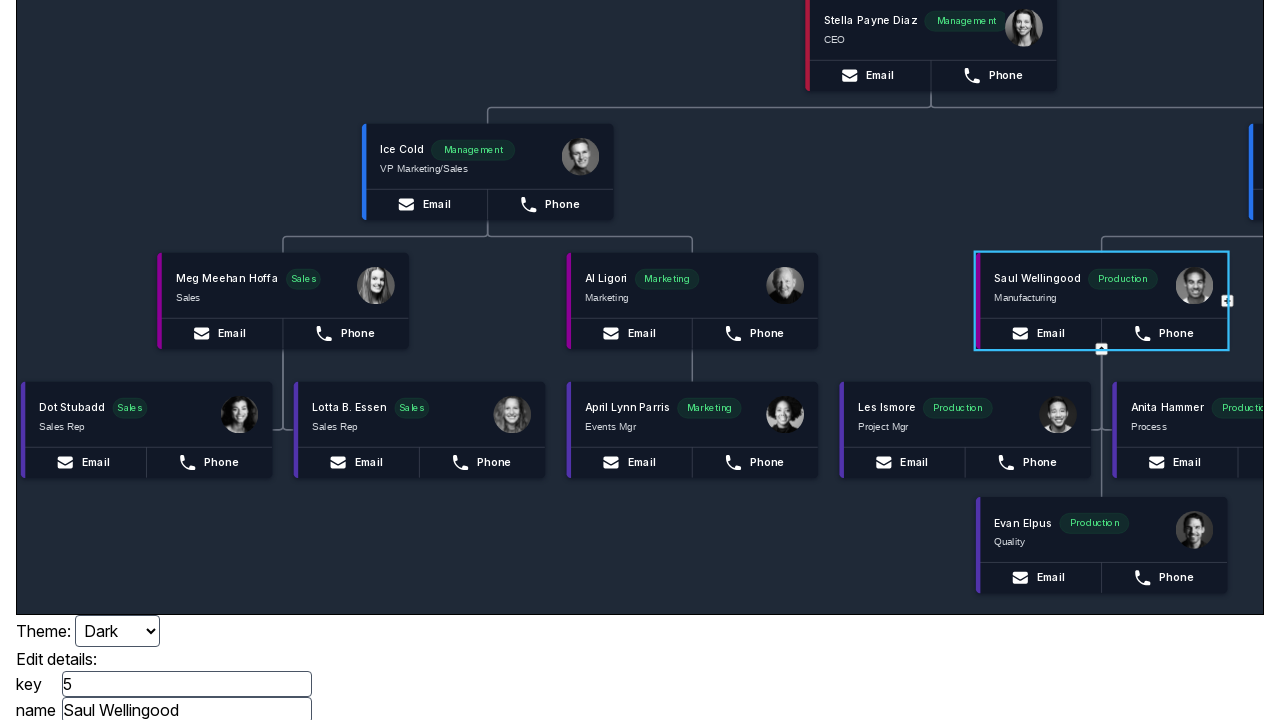

Filled textbox to change name from 'Saul Wellingood' to 'Paul Wellingood' on internal:role=cell[name="Saul Wellingood"i] >> internal:role=textbox
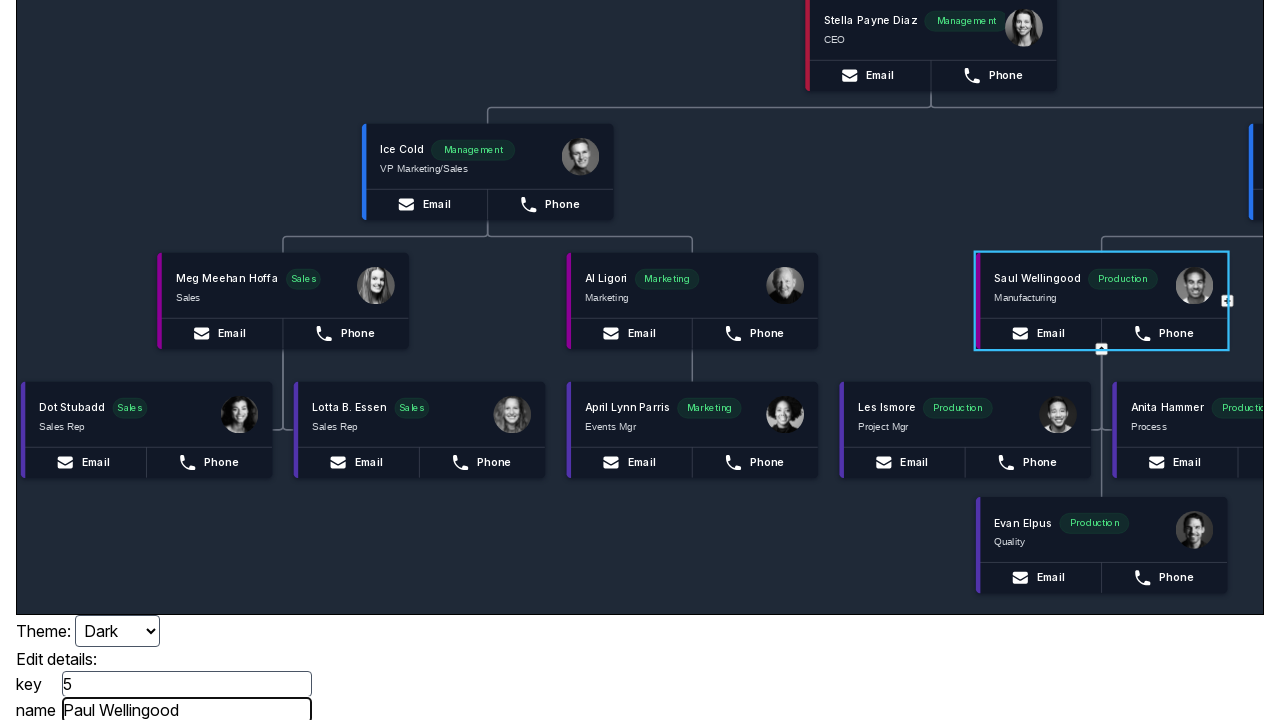

Pressed Enter to confirm name change to 'Paul Wellingood' on internal:role=cell[name="Paul Wellingood"i] >> internal:role=textbox
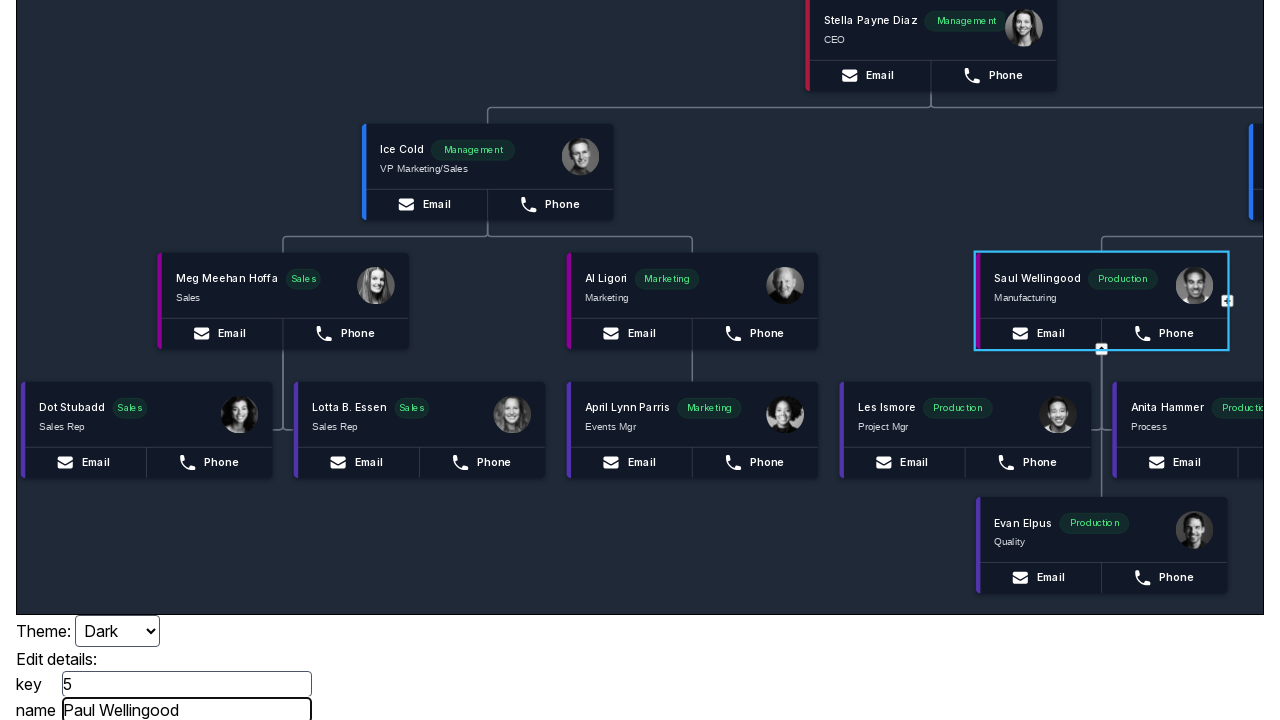

Clicked on canvas at position (481, 319) at (498, 310) on canvas
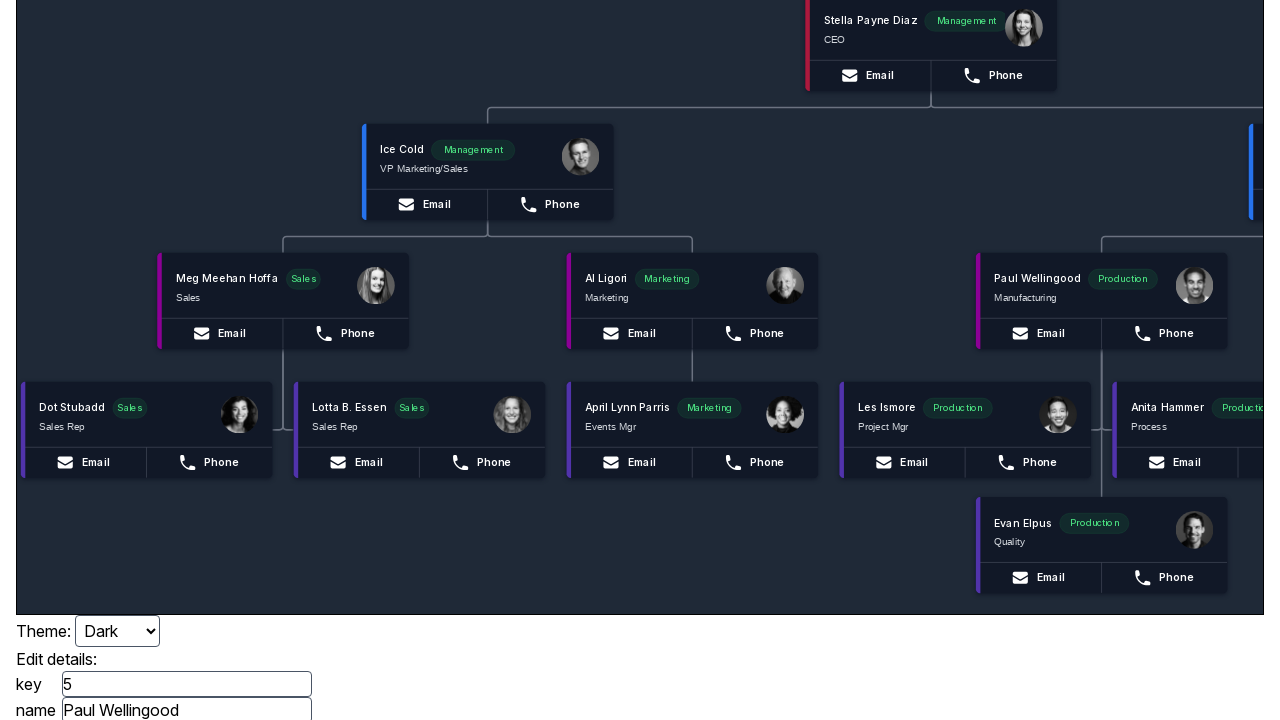

Clicked on canvas at position (1022, 289) at (1039, 280) on canvas
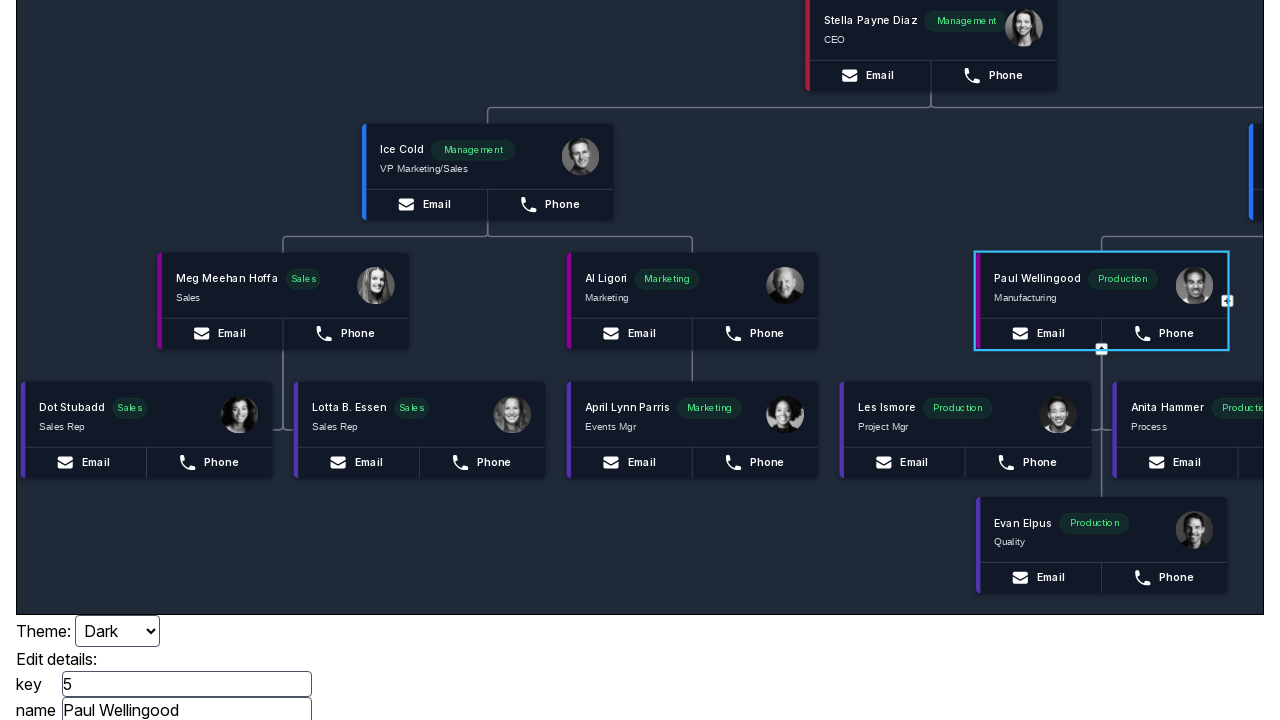

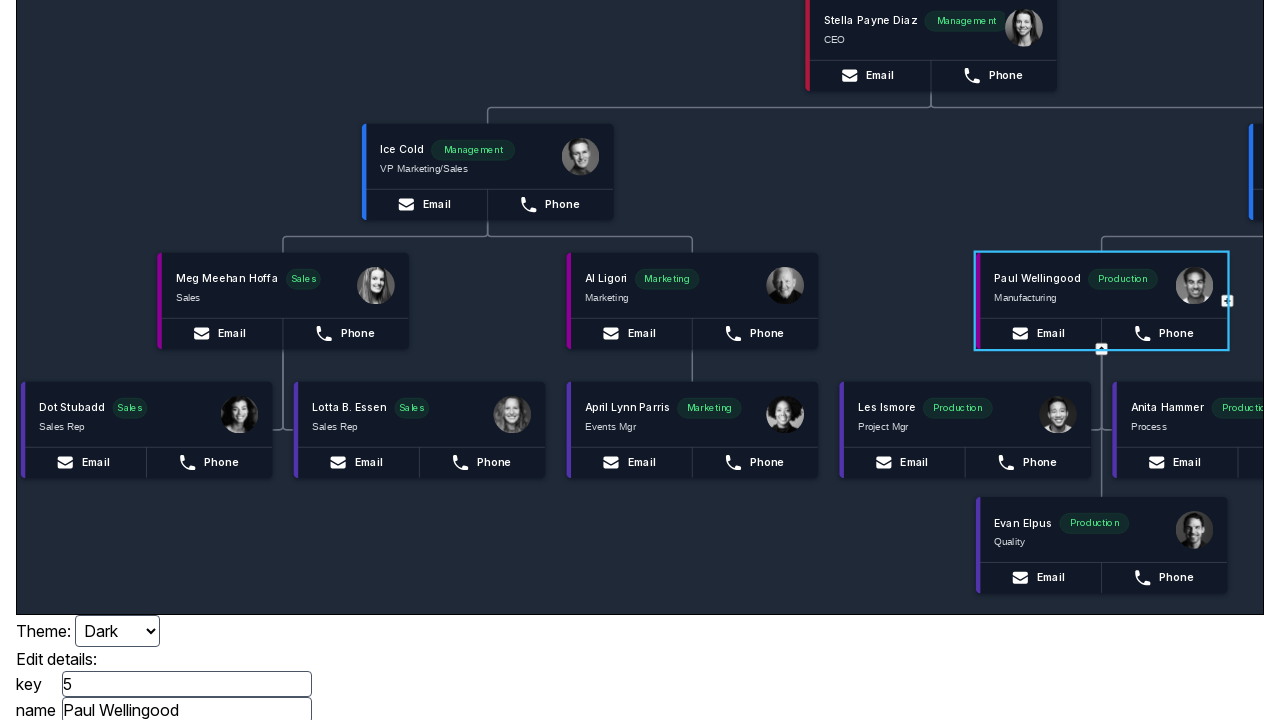